Tests drag and drop functionality within an iframe on the jQuery UI demo page by dragging an element onto a droppable target

Starting URL: https://jqueryui.com/droppable/

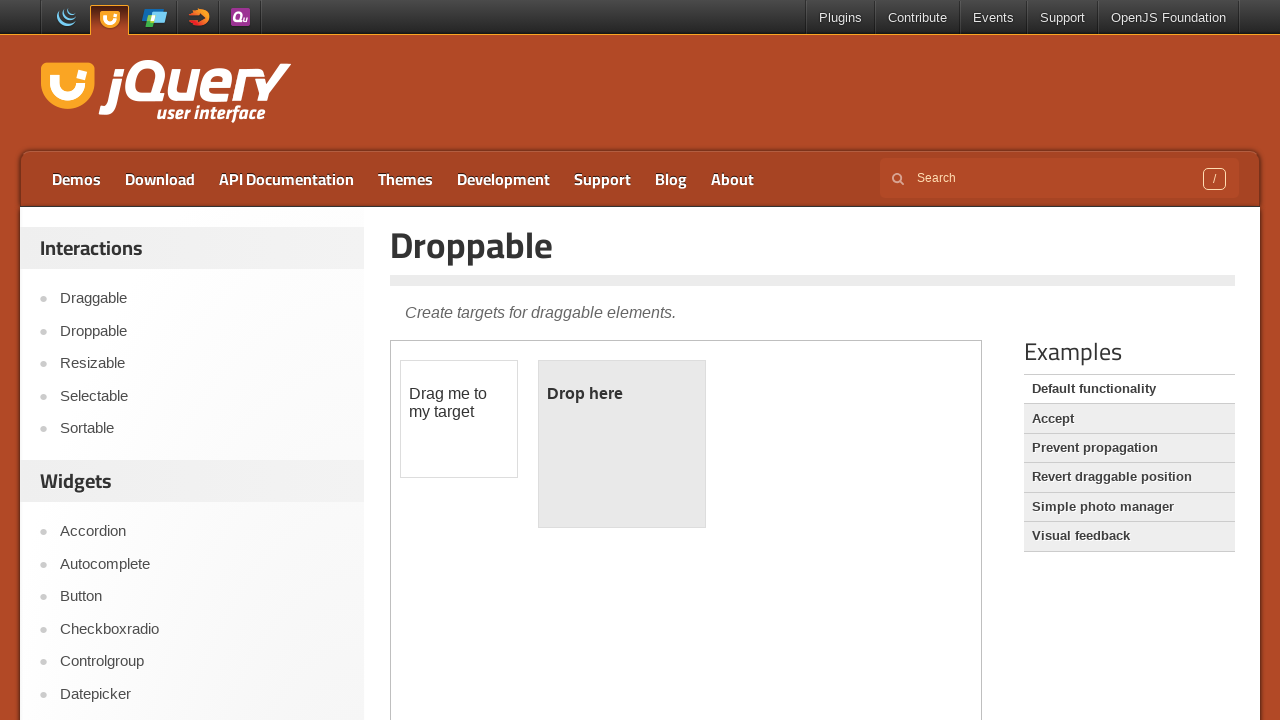

Located the demo iframe on the jQuery UI droppable page
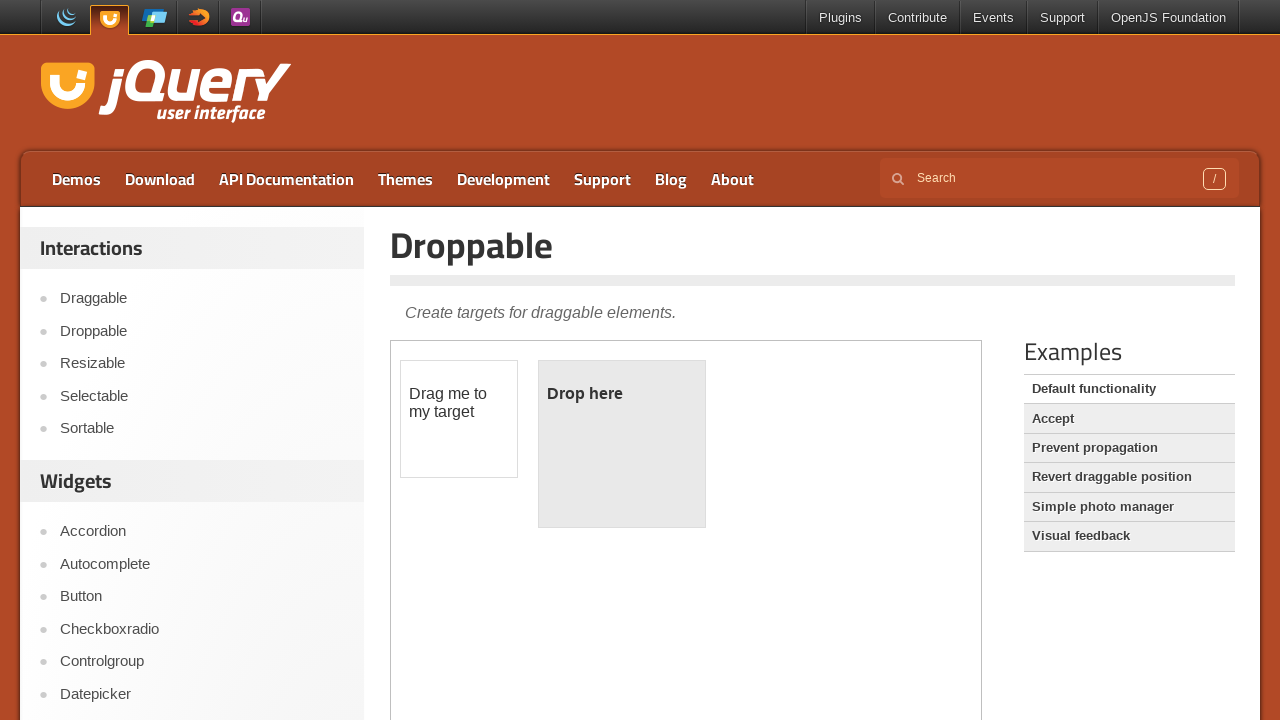

Located the draggable element within the iframe
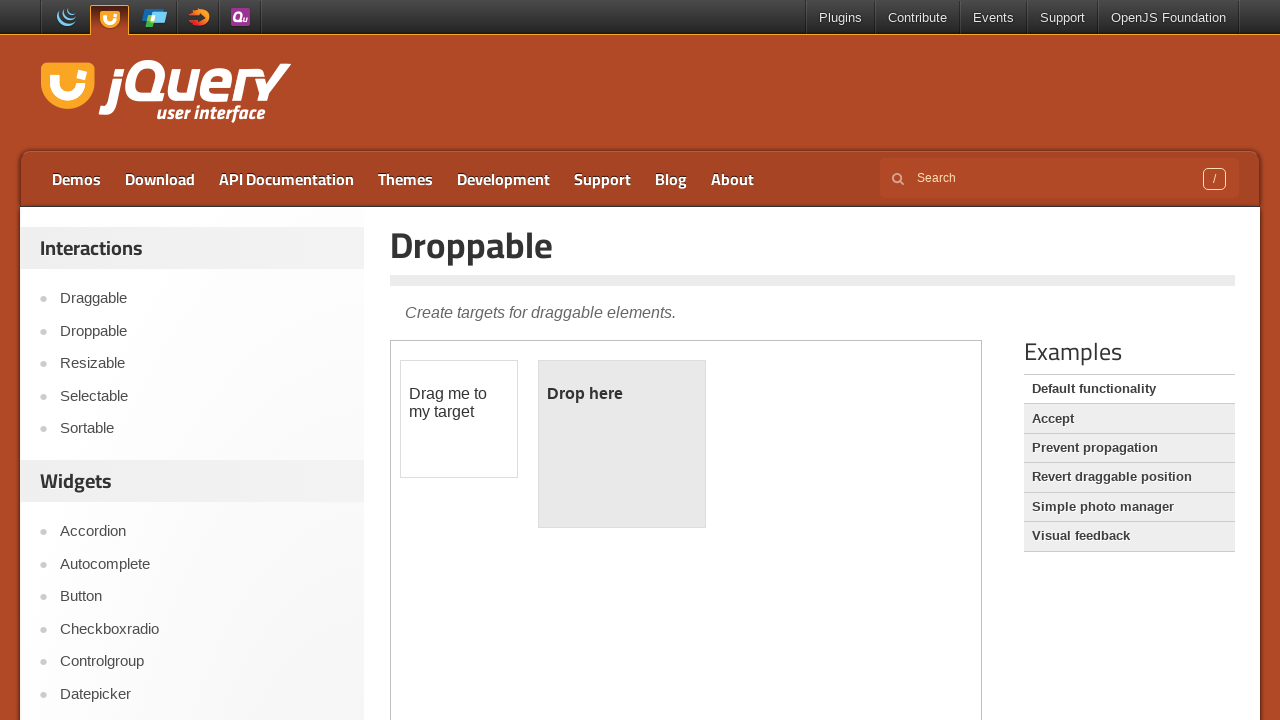

Located the droppable target element within the iframe
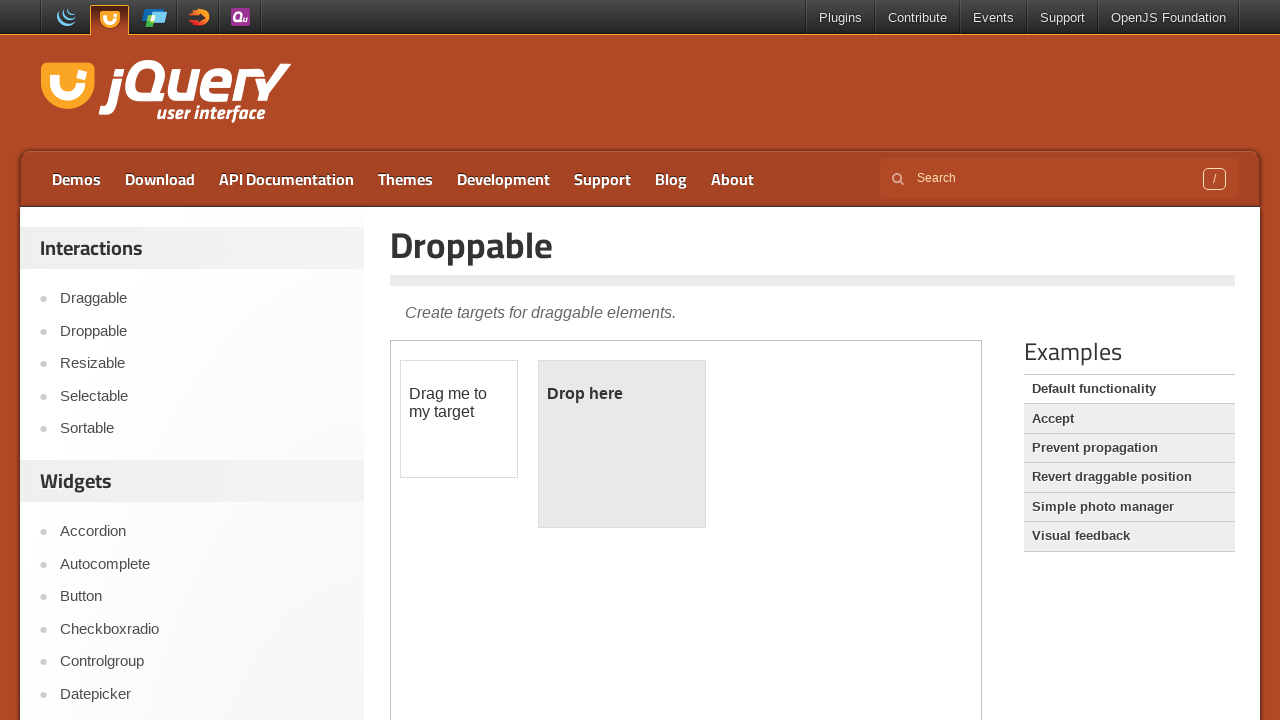

Dragged the draggable element onto the droppable target at (622, 444)
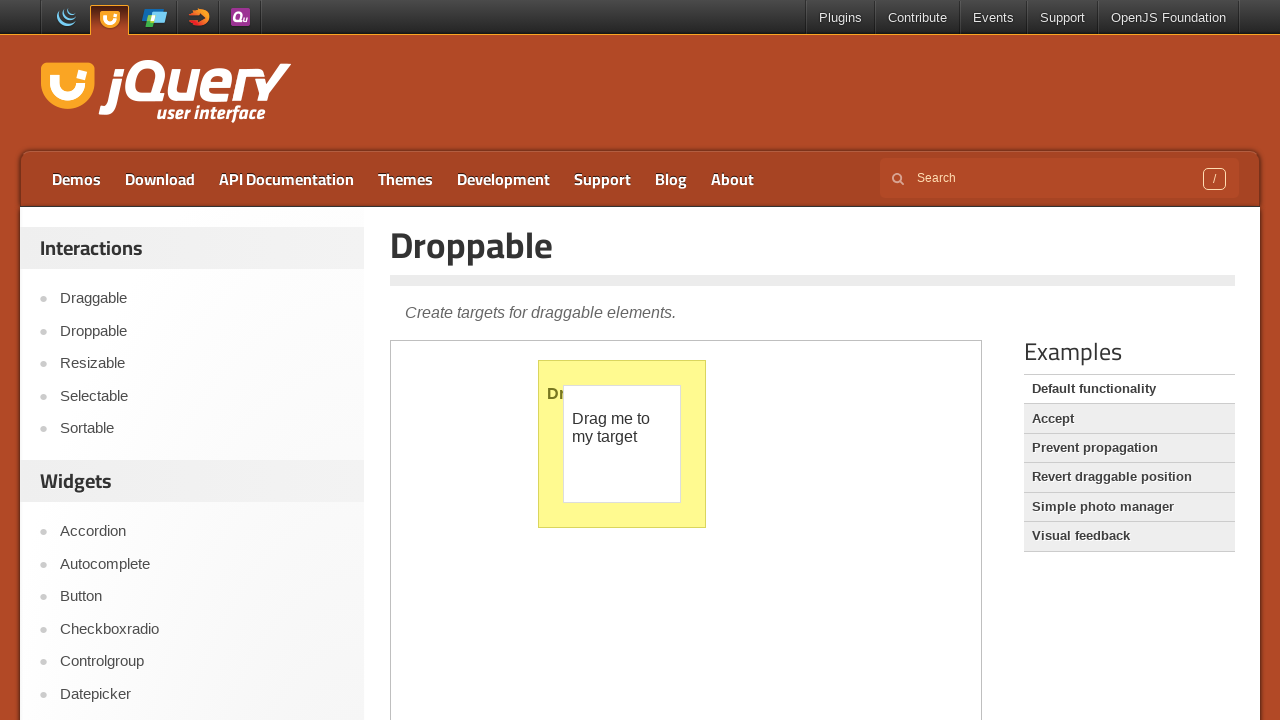

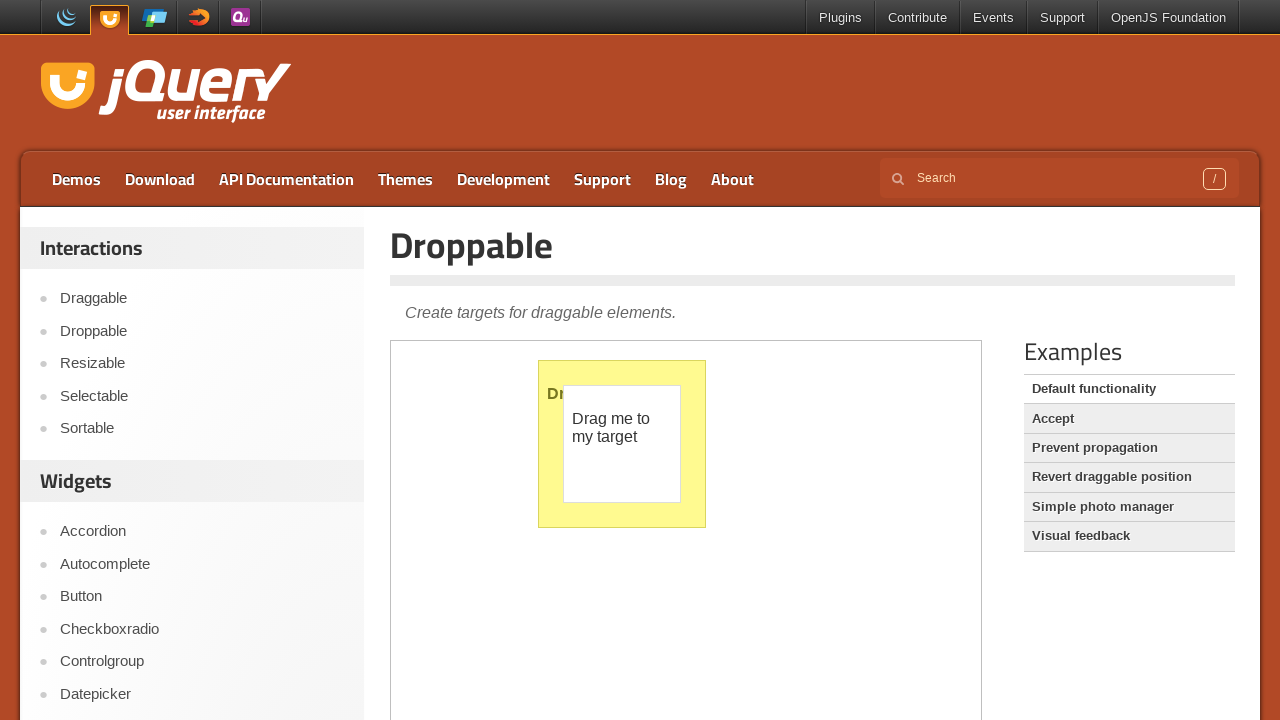